Tests IT-Dog HTTP testing functionality by entering a target domain, configuring custom DNS settings in advanced options, and starting a quick test.

Starting URL: https://www.itdog.cn/http/

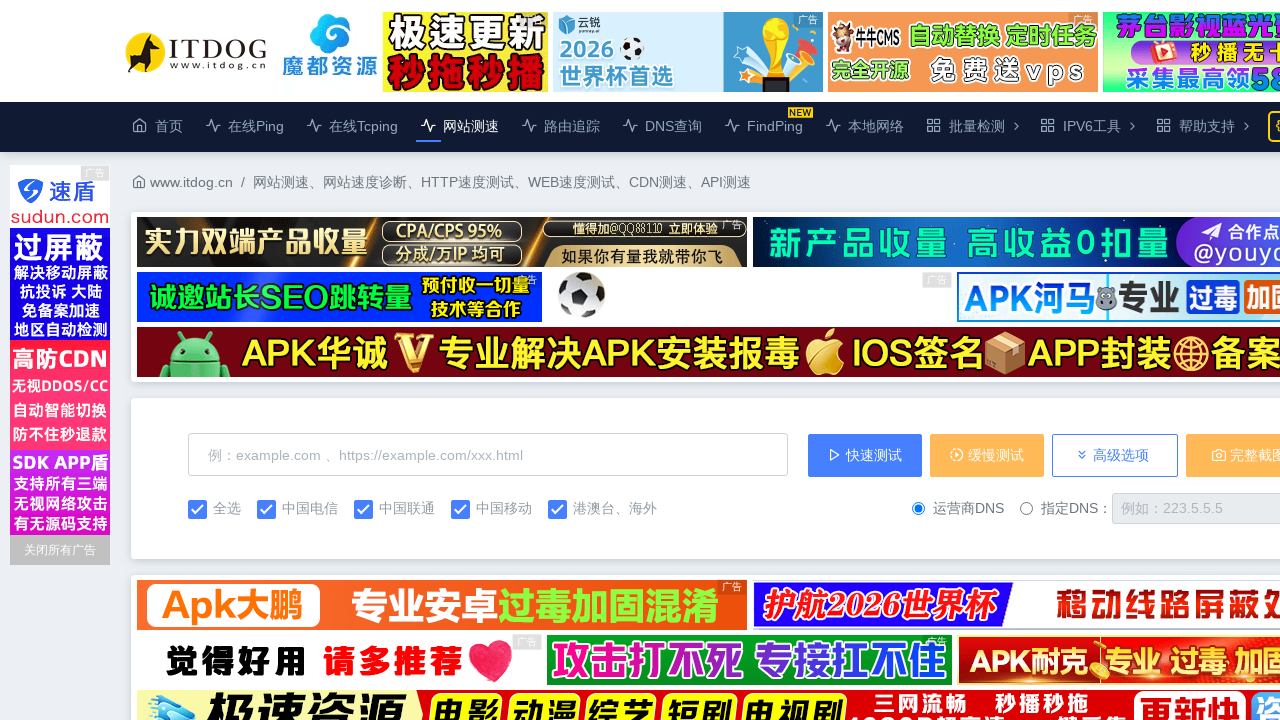

Filled target domain field with 'cloudflare.com' on internal:attr=[placeholder="例：example.com 、https://example.com/xxx.html"i]
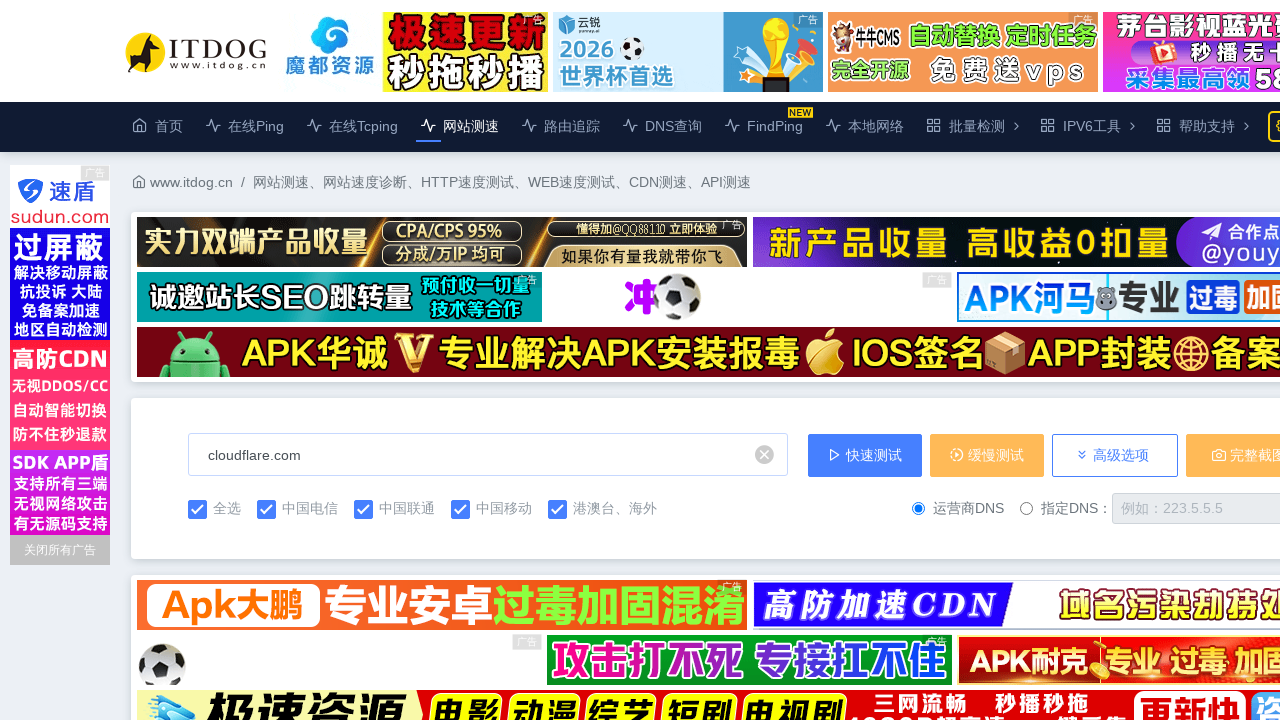

Clicked advanced options button to expand settings at (1115, 455) on internal:role=button[name="高级选项"i]
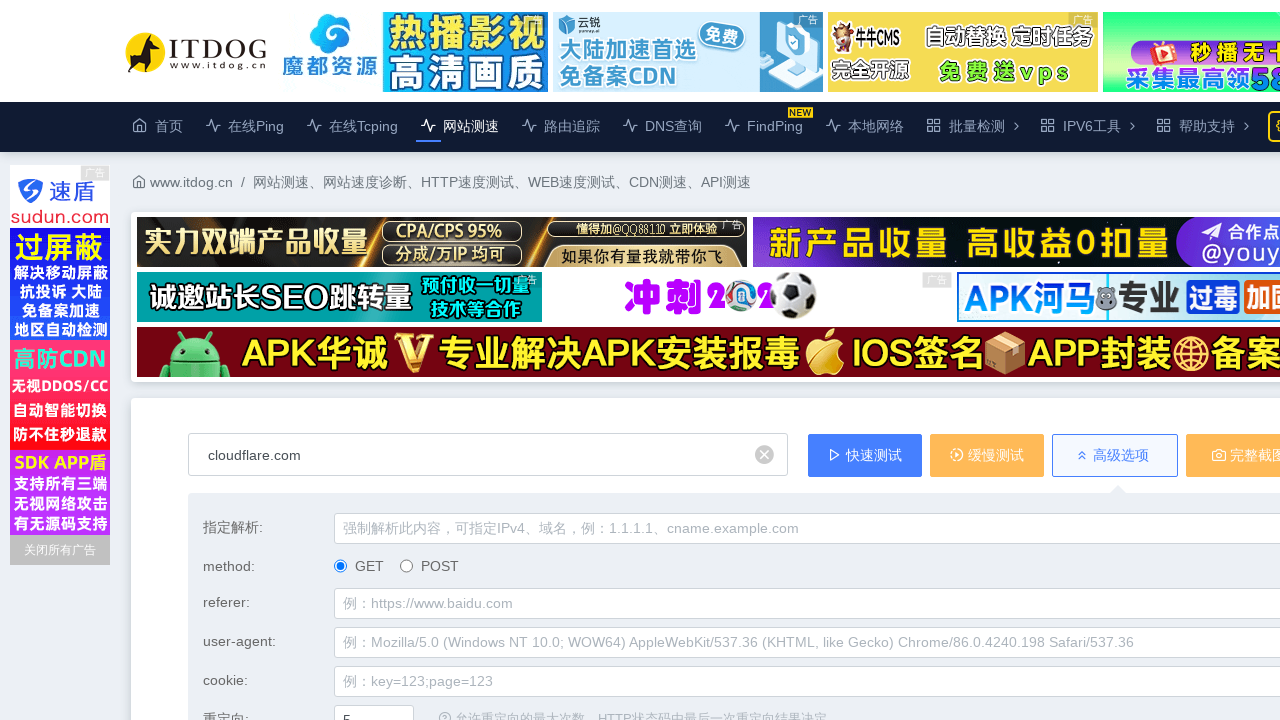

Selected custom DNS server option at (1026, 360) on input[name="dns_server_type"][value="custom"]
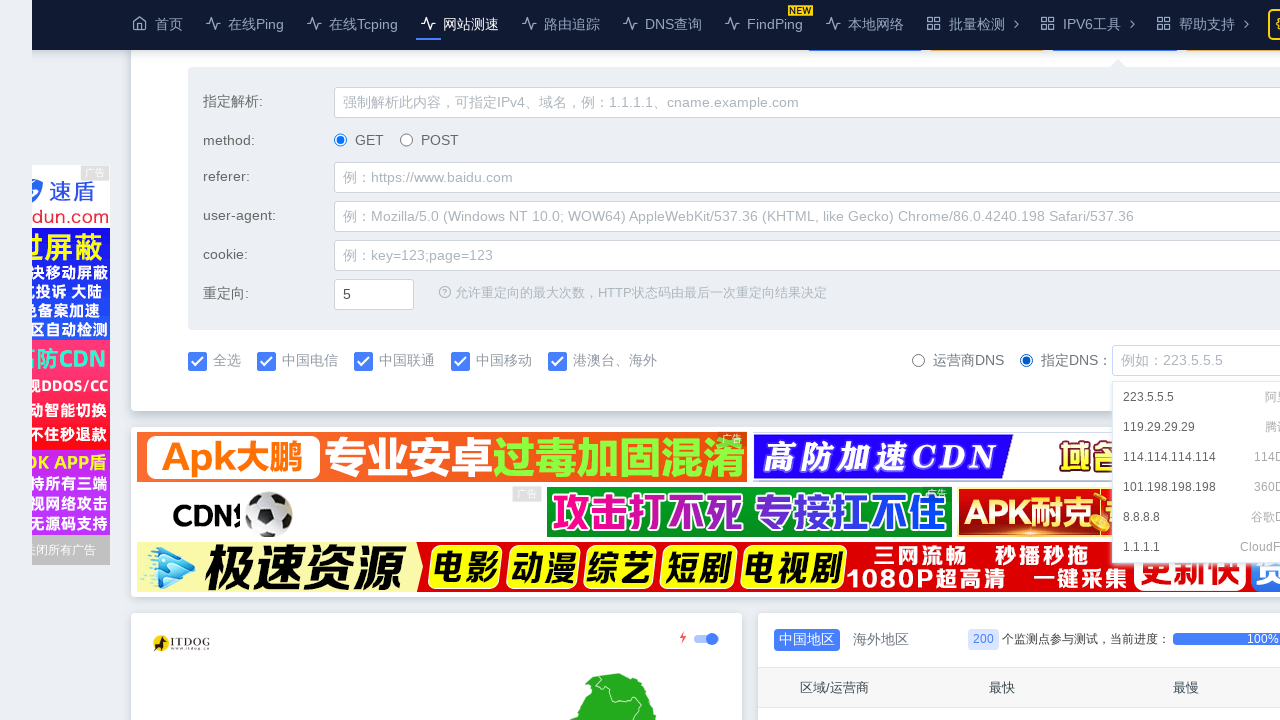

Entered custom DNS server address '8.8.8.8' on #dns_server
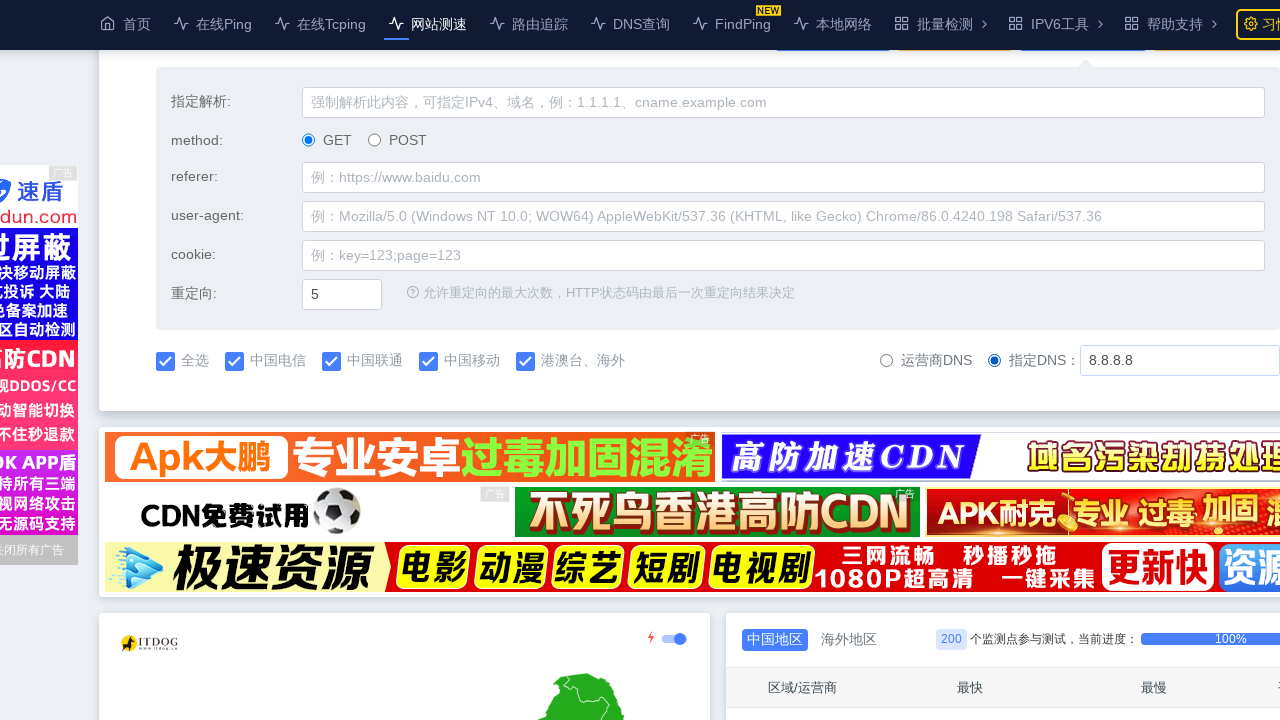

Clicked quick test button to start HTTP testing at (865, 455) on internal:role=button[name="快速测试"i]
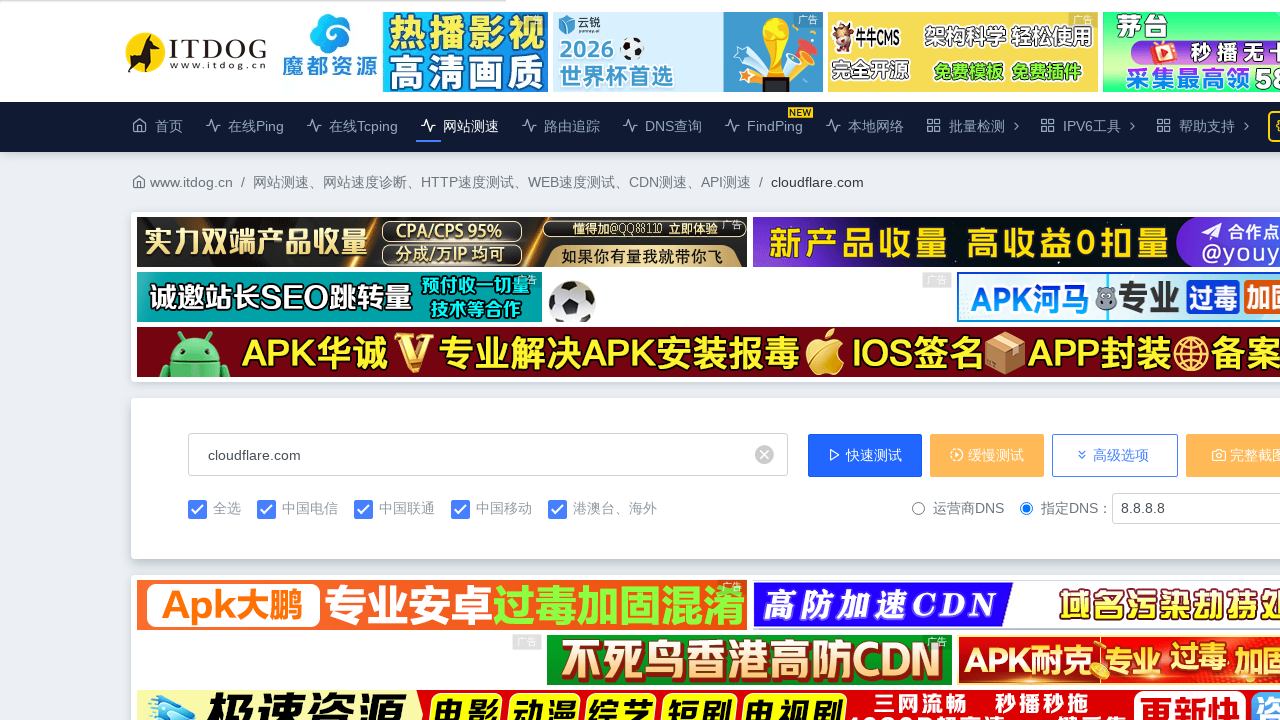

Test completed and results table appeared
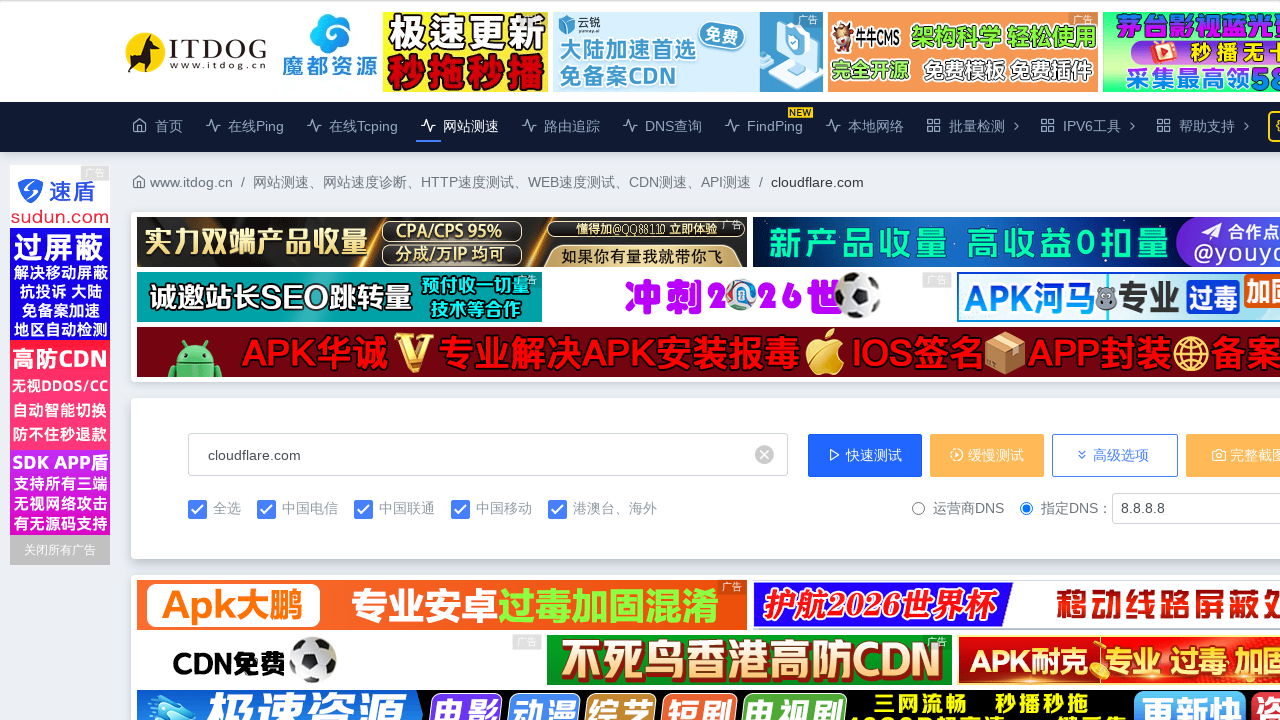

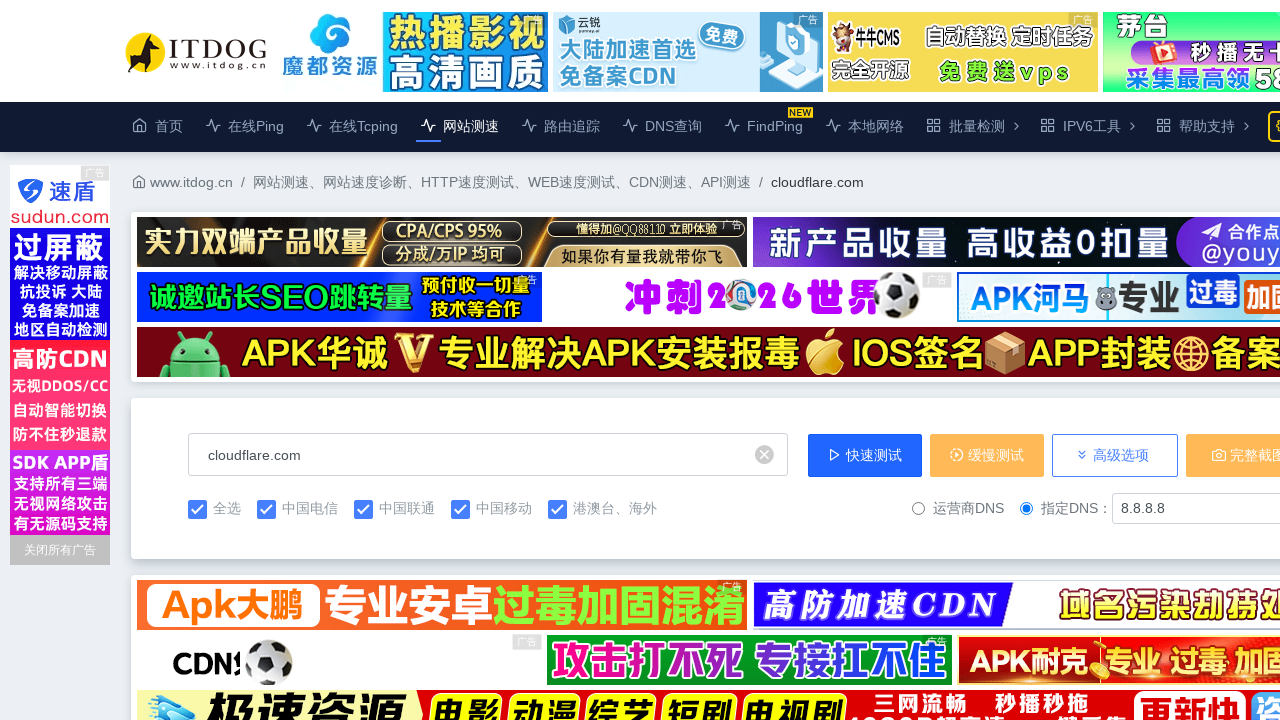